Tests using Enter key to add a new task and verifies the input is cleared after submission

Starting URL: https://todomvc.com/examples/typescript-react/#/

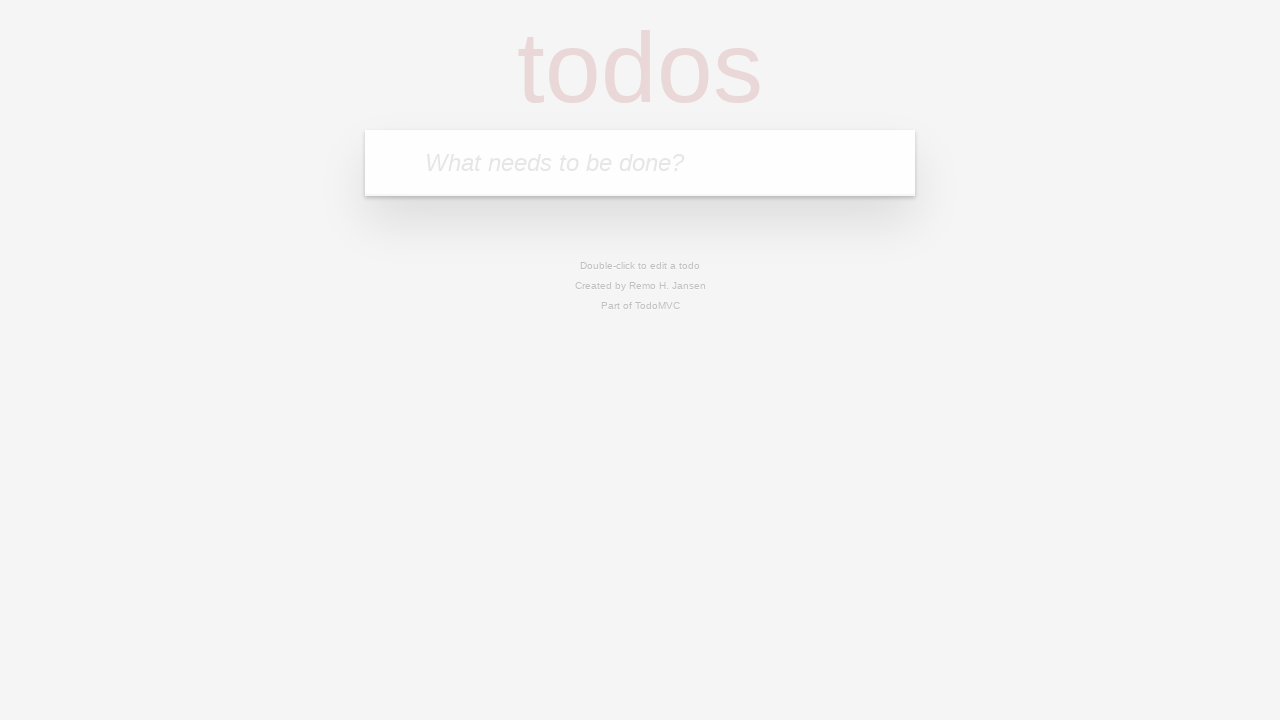

Located input field with placeholder 'What needs to be done?'
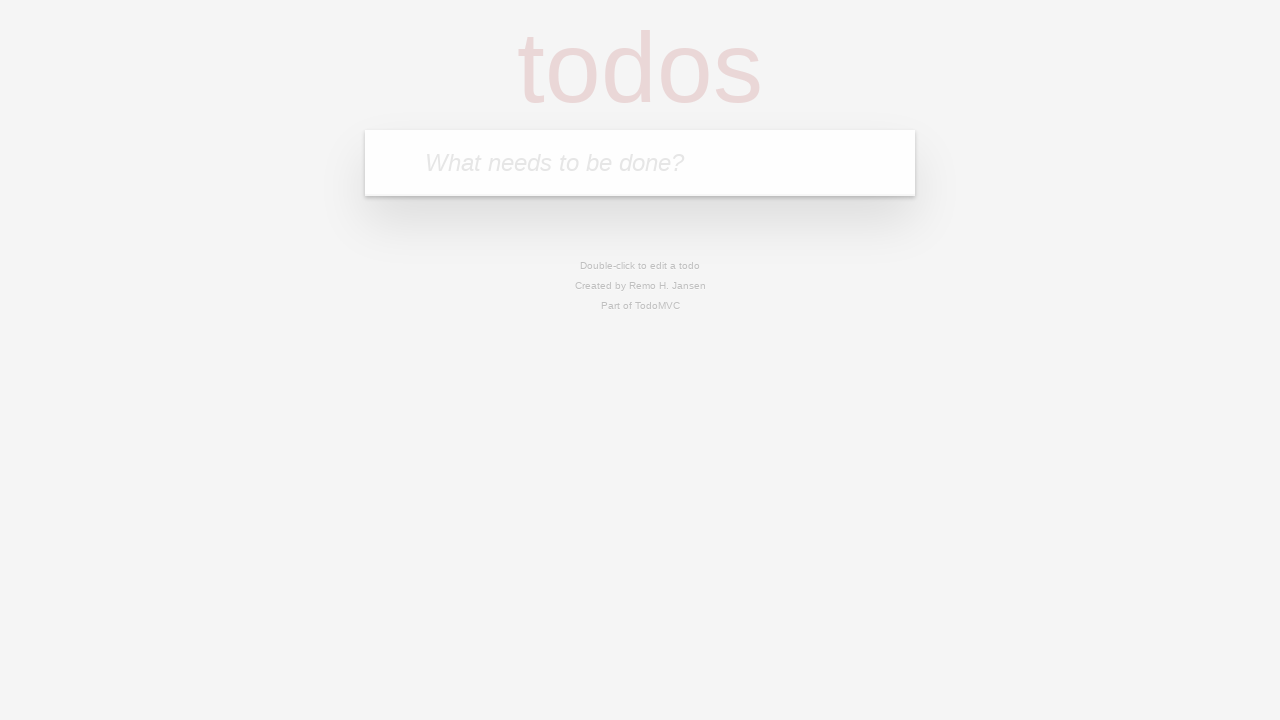

Filled input field with 'Enter key test' on internal:attr=[placeholder="What needs to be done?"i]
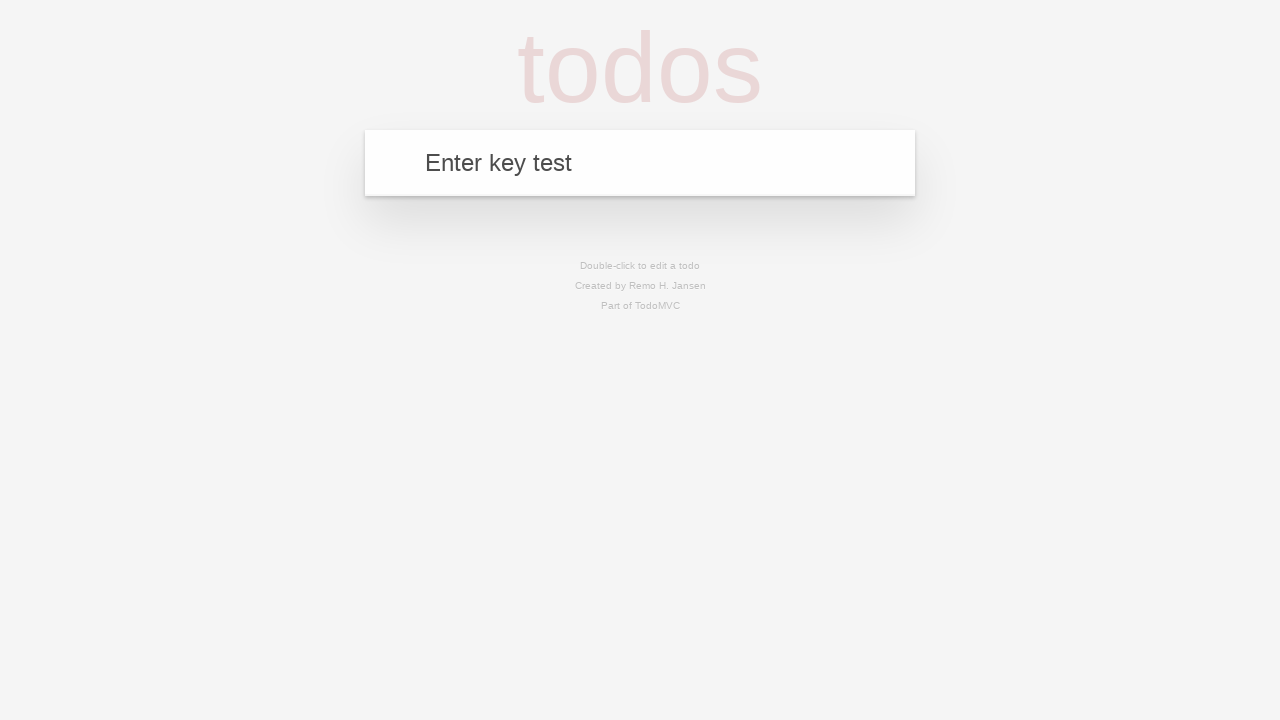

Pressed Enter key to submit task
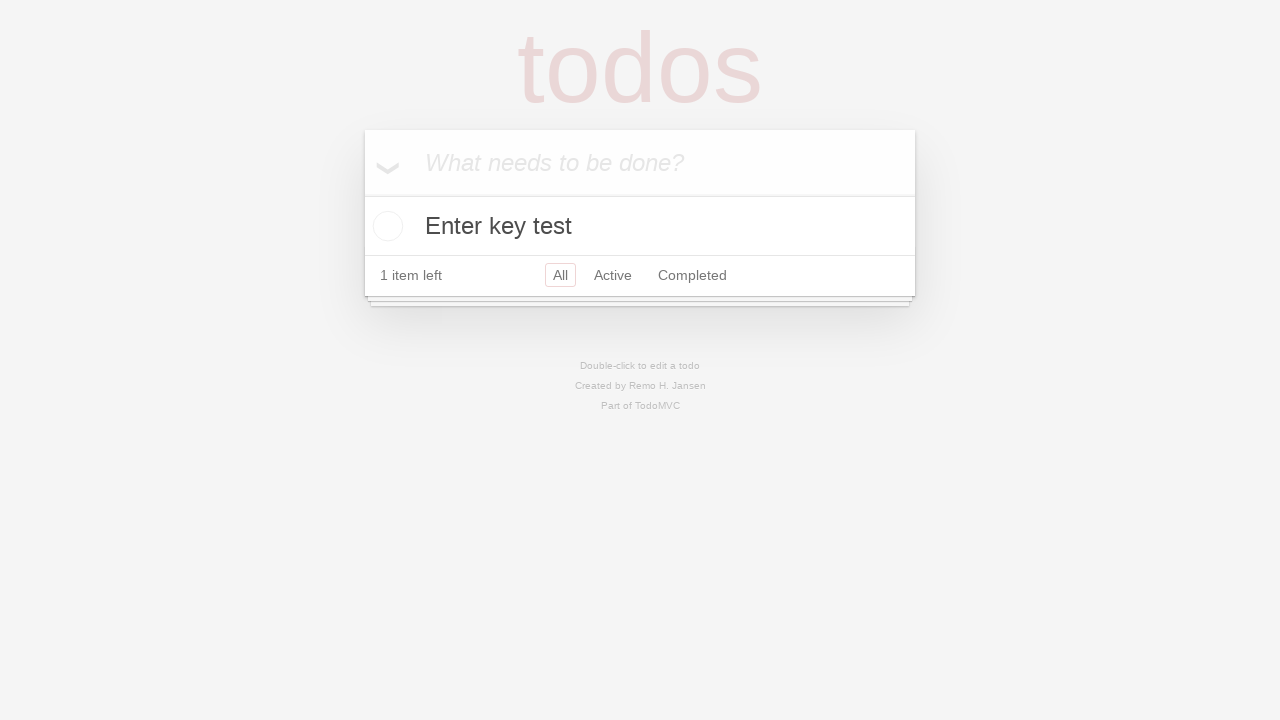

Verified task 'Enter key test' was added and is visible
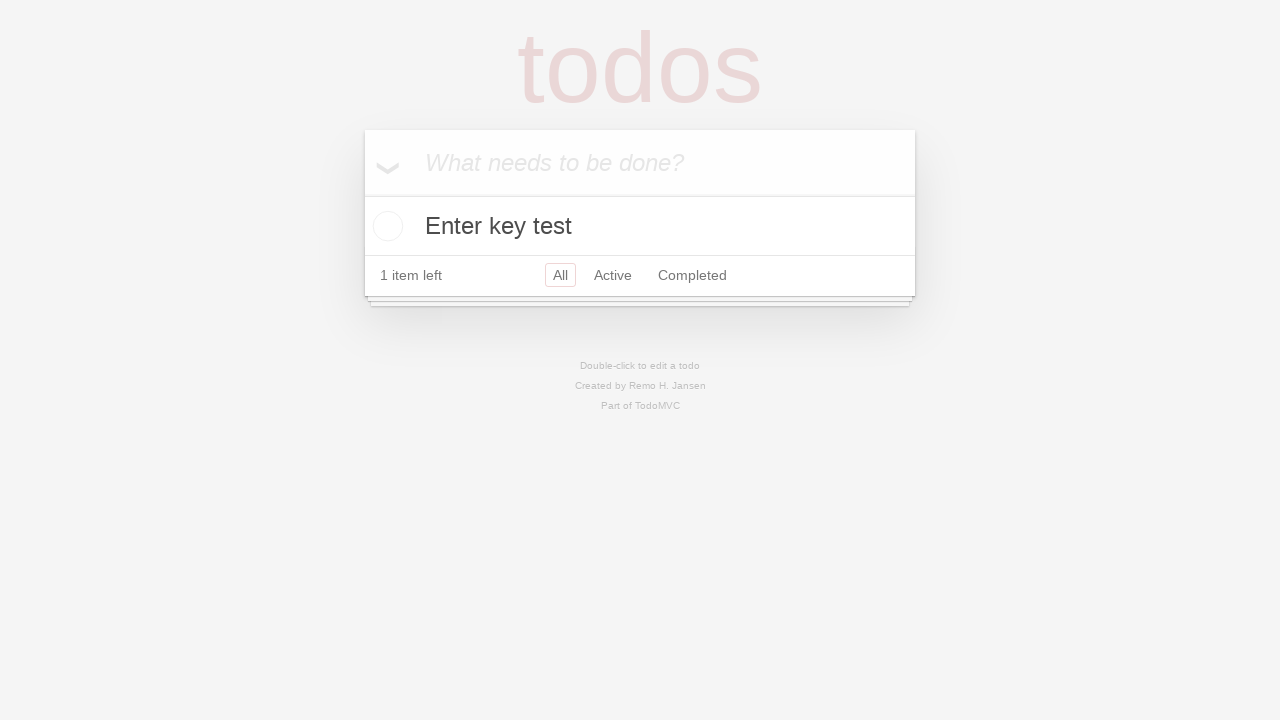

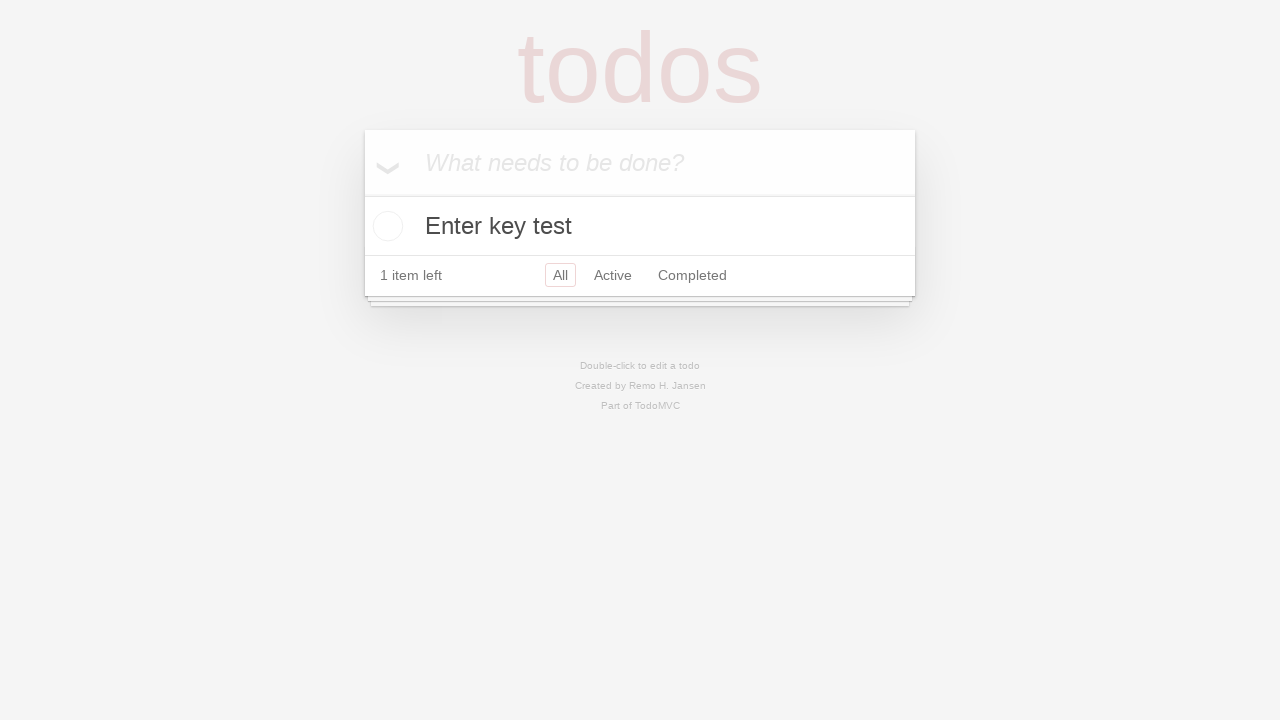